Fills out an employee creation form with name, email, address, city, zip code, hiring date, and job title, then submits the form by clicking the Add button.

Starting URL: https://c.lsi2.hr.dmerej.info/add_employee

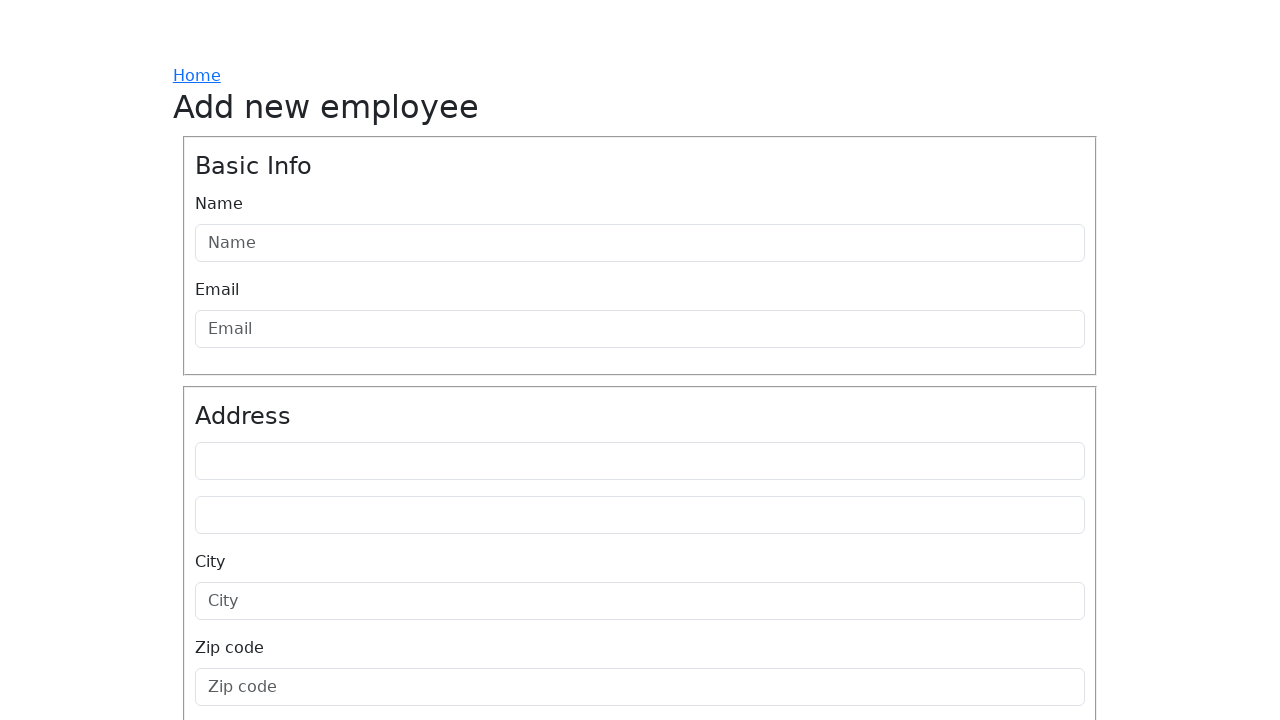

Clicked Name field at (640, 243) on internal:attr=[placeholder="Name"i]
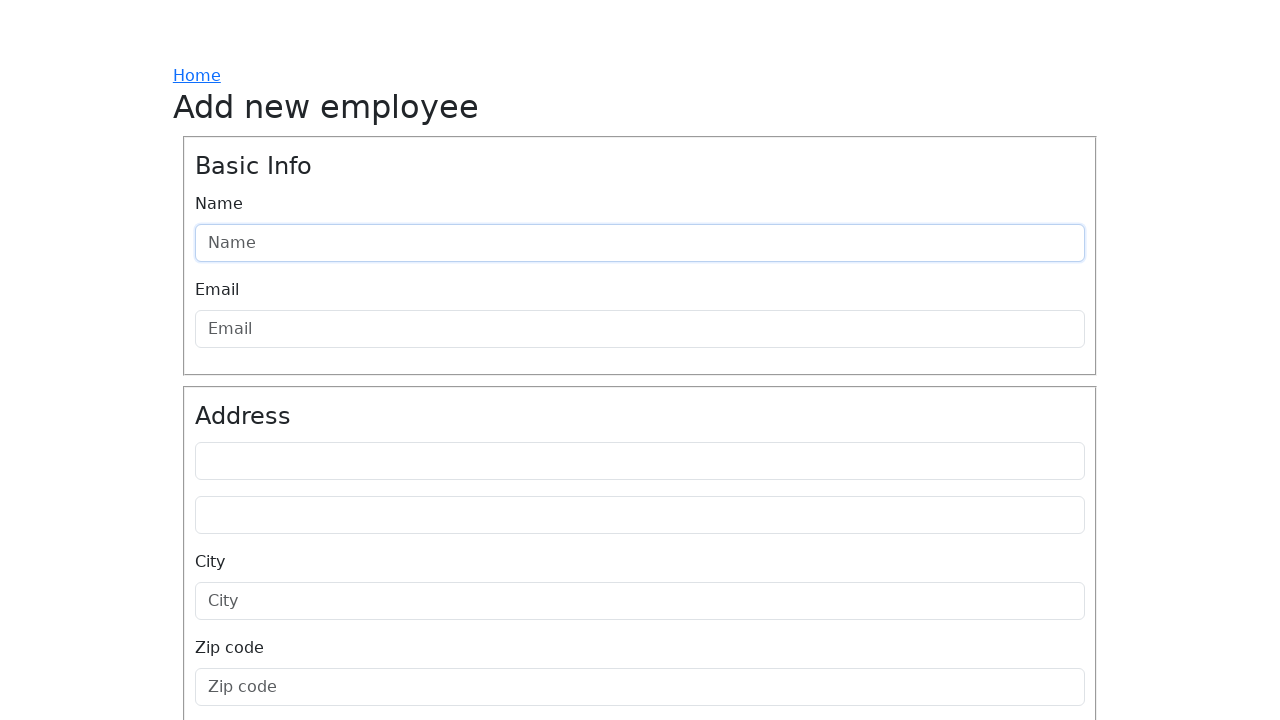

Filled Name field with 'Sarah Johnson' on internal:attr=[placeholder="Name"i]
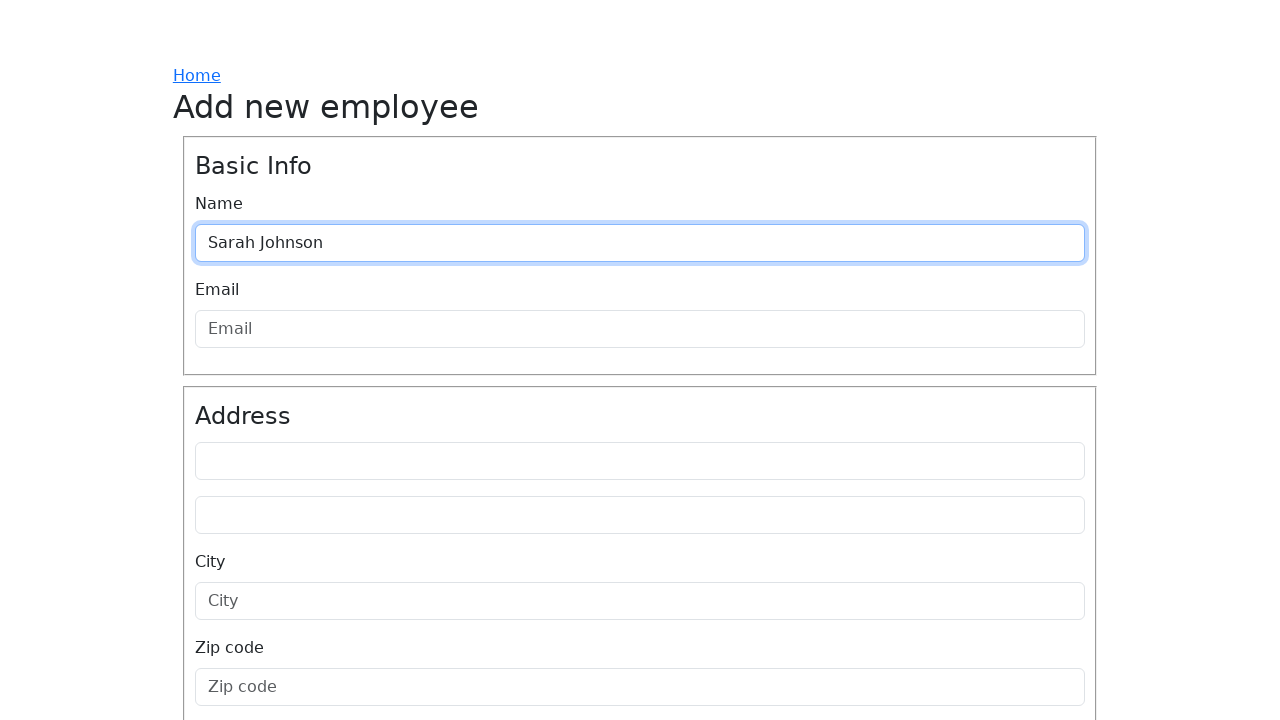

Pressed Tab to move to Email field on internal:attr=[placeholder="Name"i]
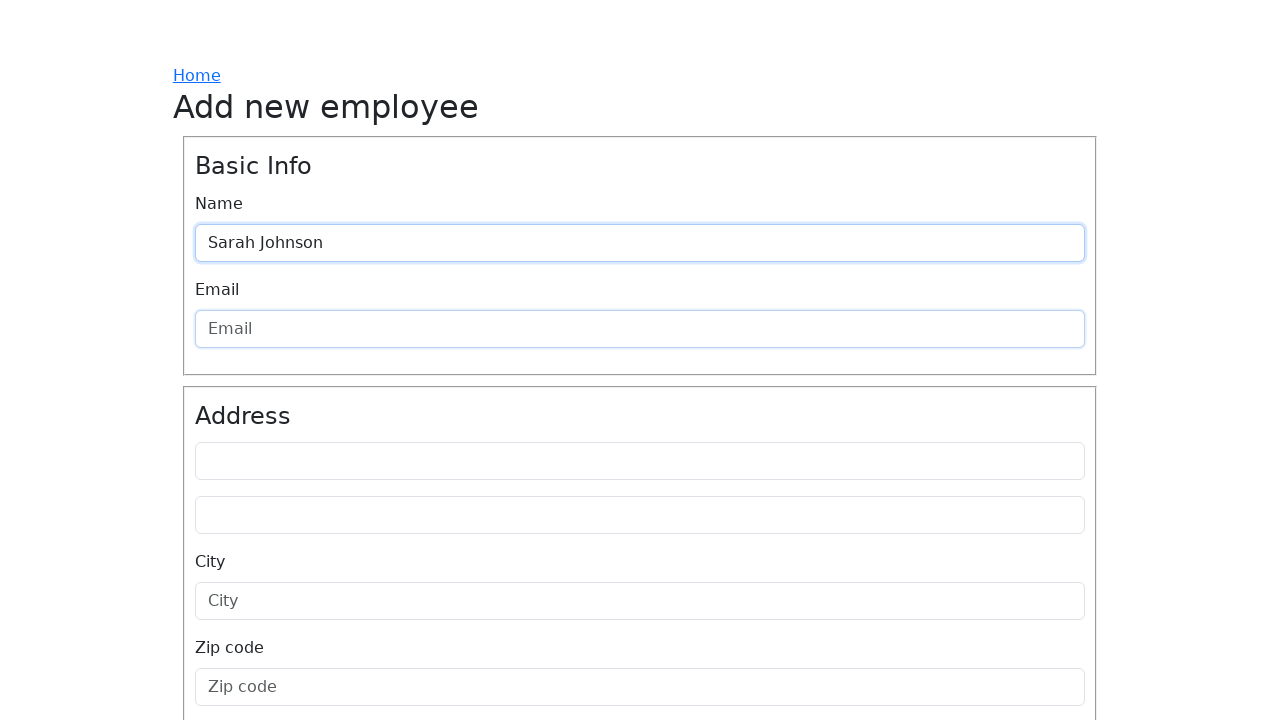

Filled Email field with 'sarah.johnson@techcorp.com' on internal:attr=[placeholder="Email"i]
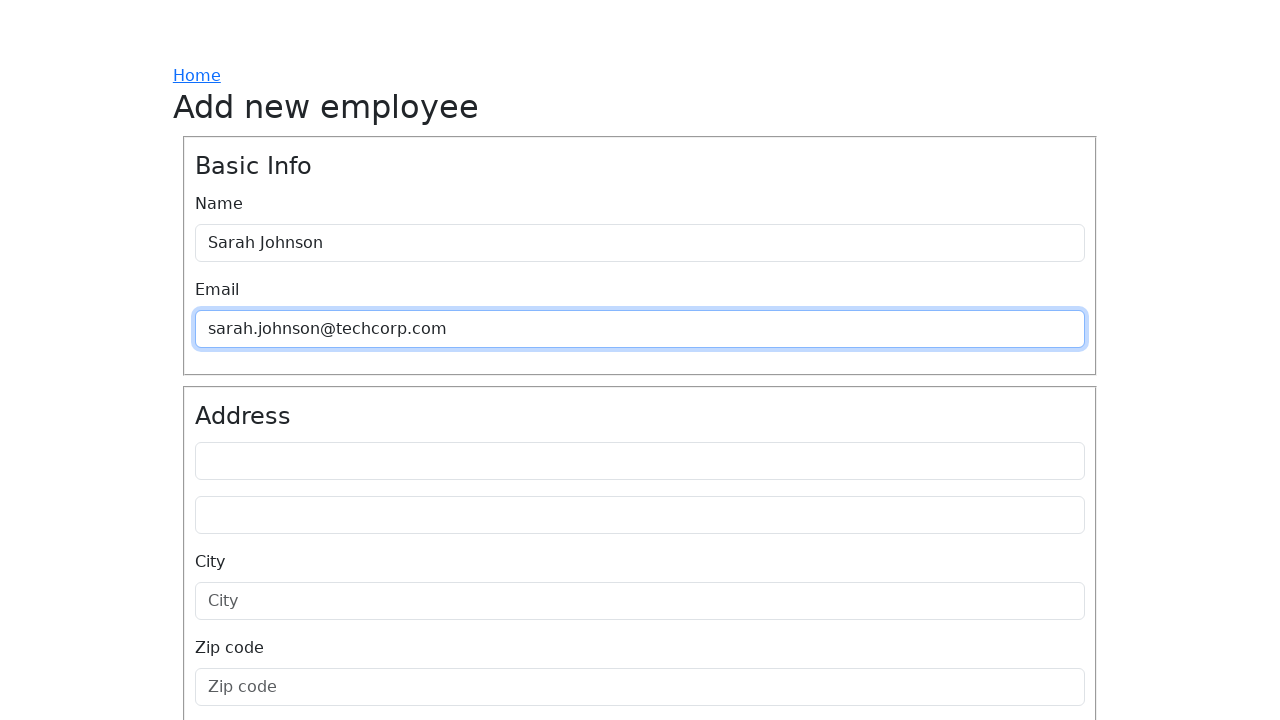

Pressed Tab to move to Address field on internal:attr=[placeholder="Email"i]
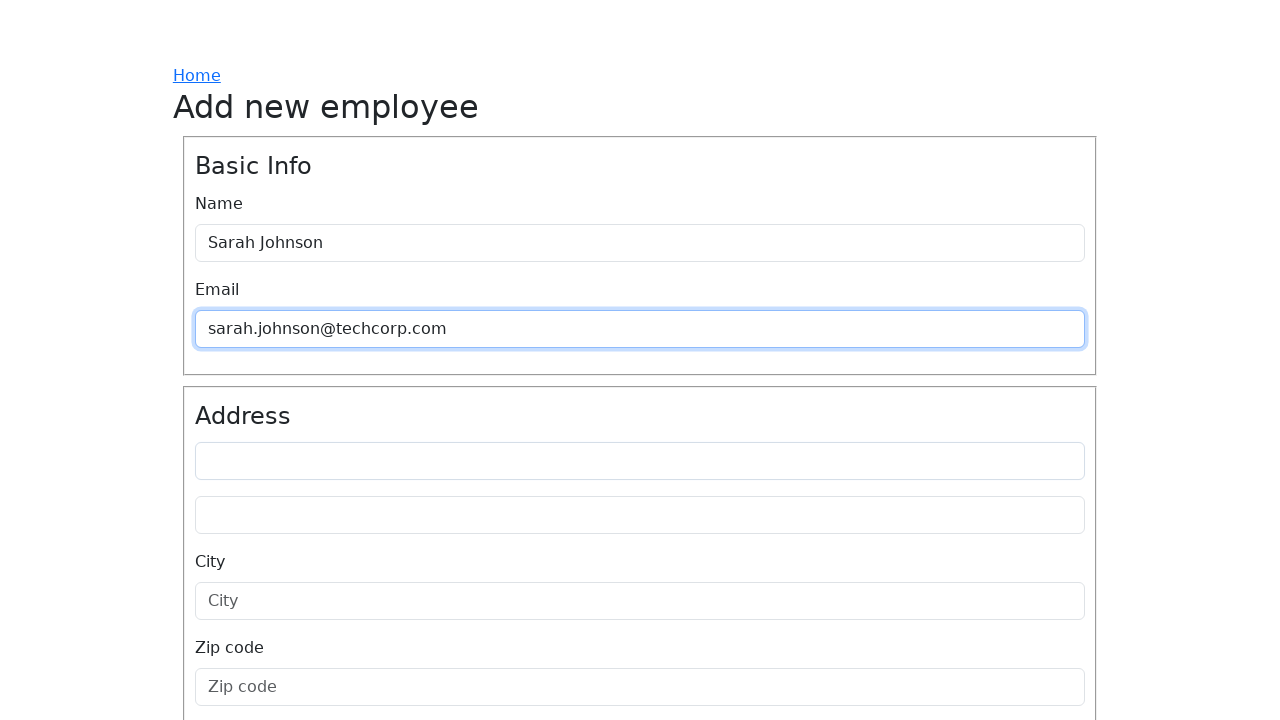

Pressed ArrowDown in Address field on #id_address_line1
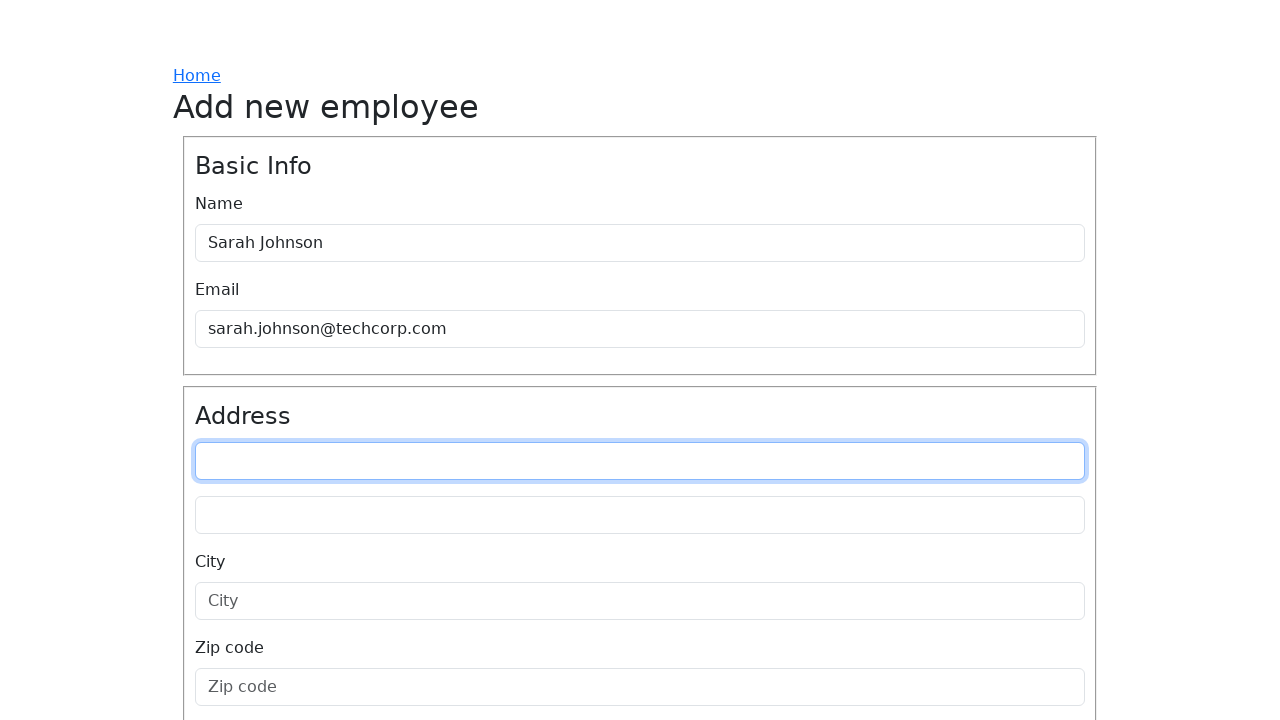

Filled Address field with '742 Maple Street' on #id_address_line1
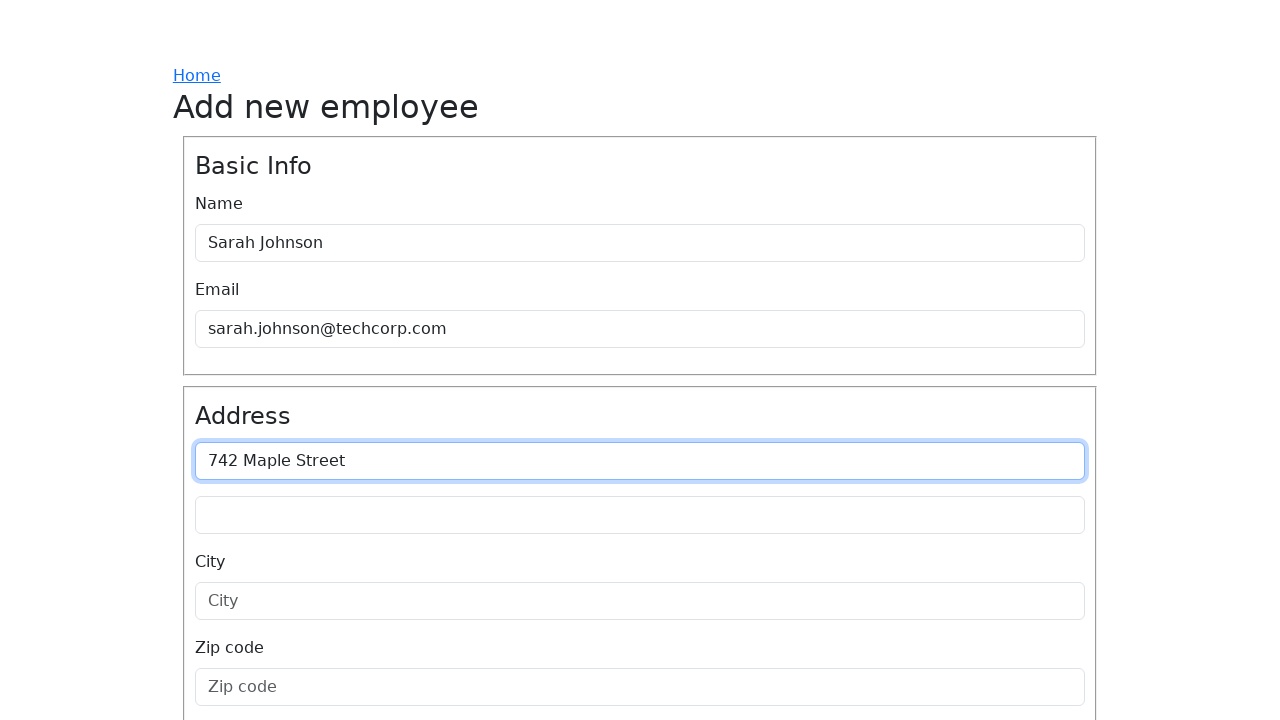

Clicked City field at (640, 601) on internal:attr=[placeholder="City"i]
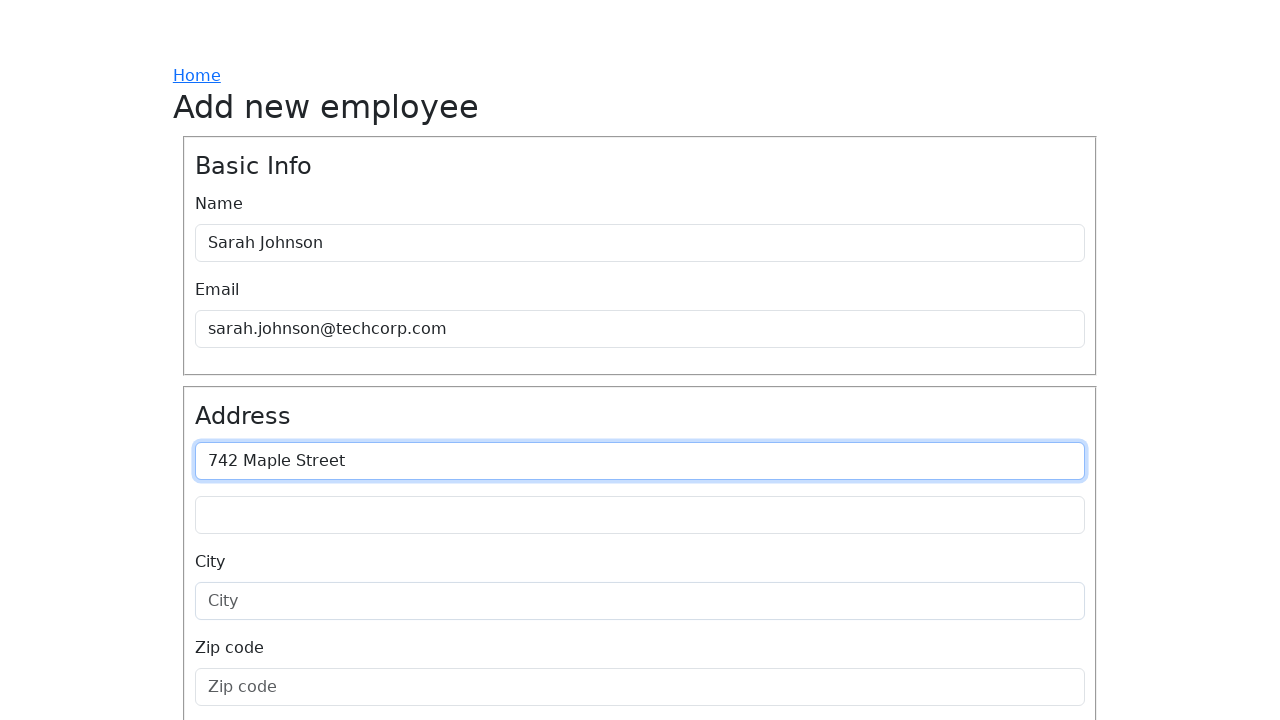

Filled City field with 'Portland' on internal:attr=[placeholder="City"i]
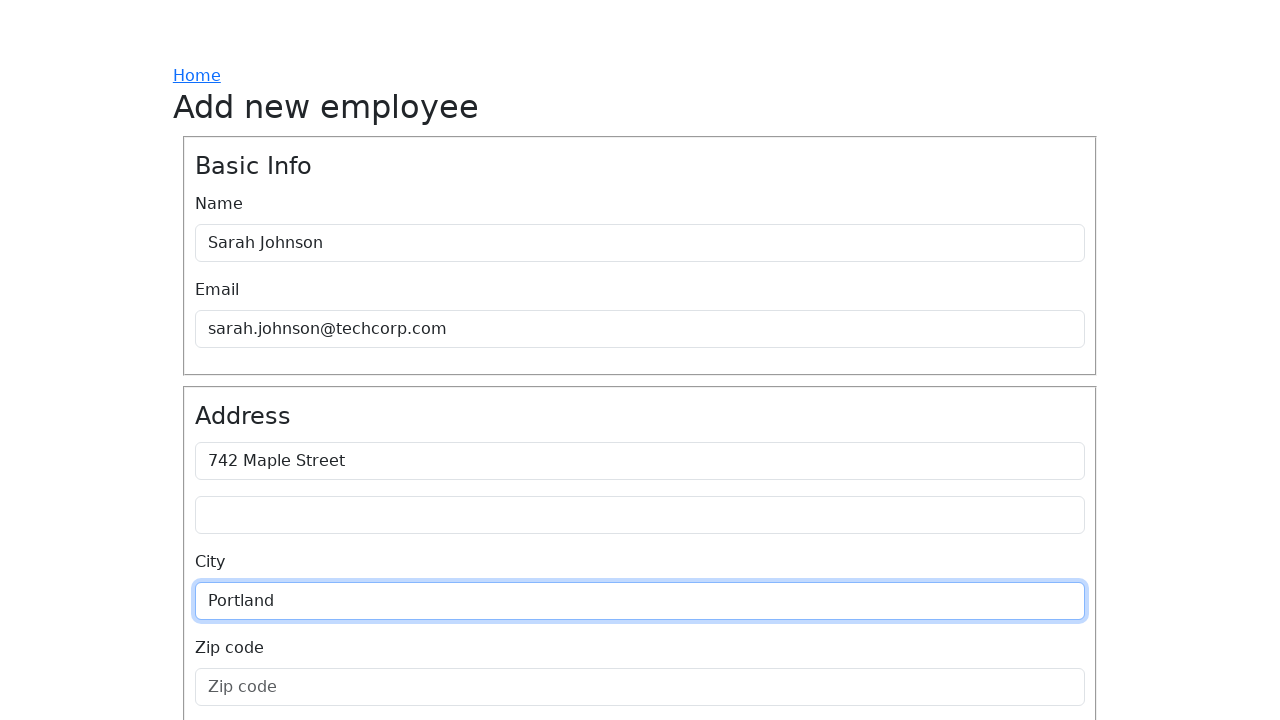

Pressed Tab to move to Zip code field on internal:attr=[placeholder="City"i]
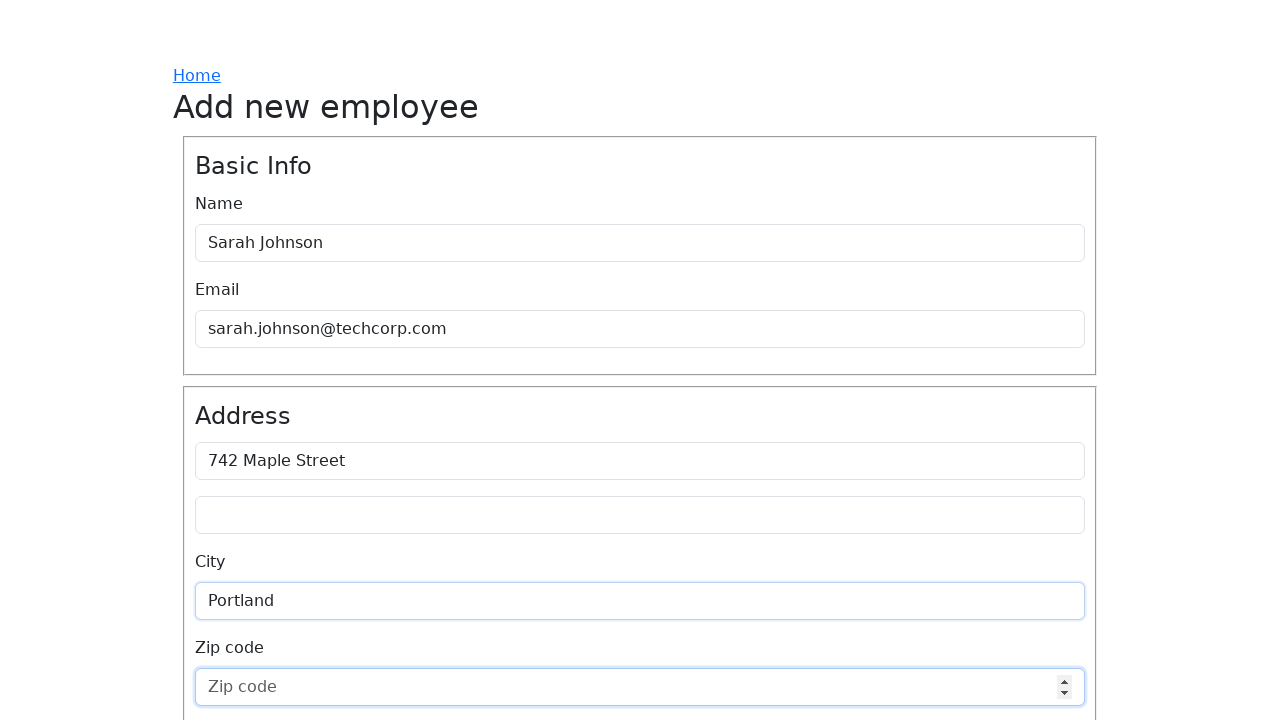

Filled Zip code field with '97205' on internal:attr=[placeholder="Zip code"i]
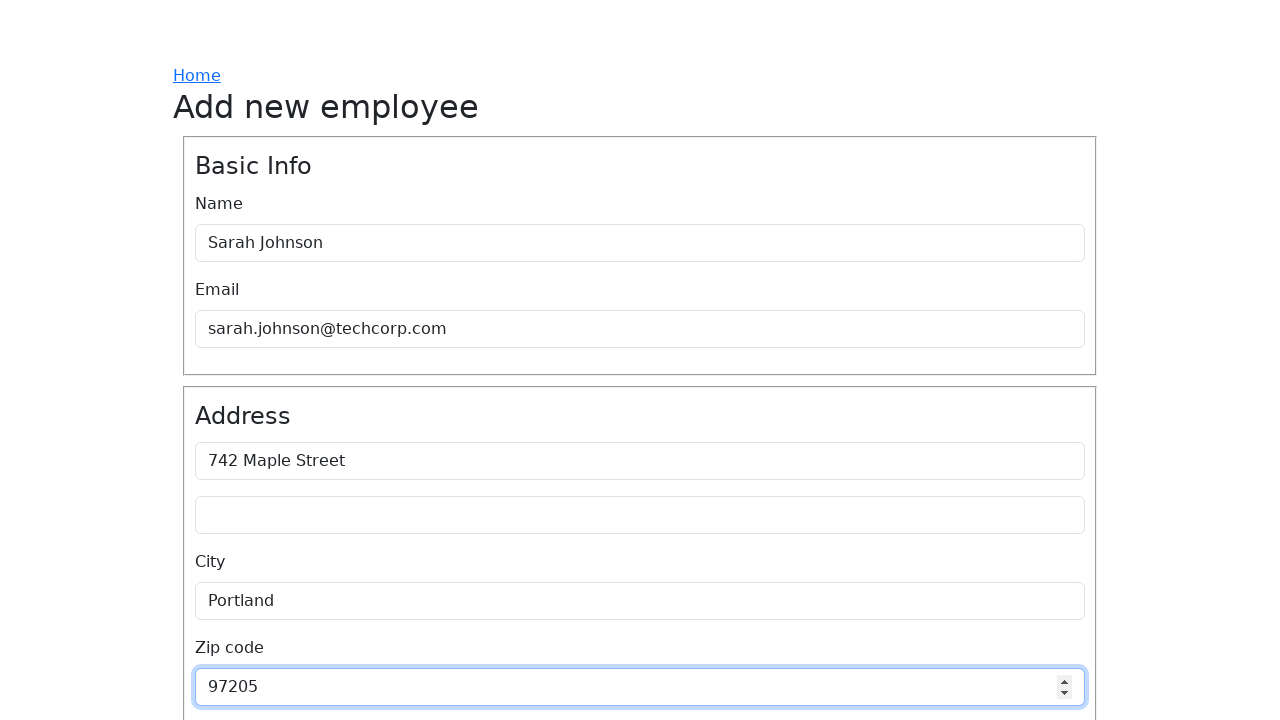

Filled Hiring date field with '2024-03-15' on internal:attr=[placeholder="Hiring date"i]
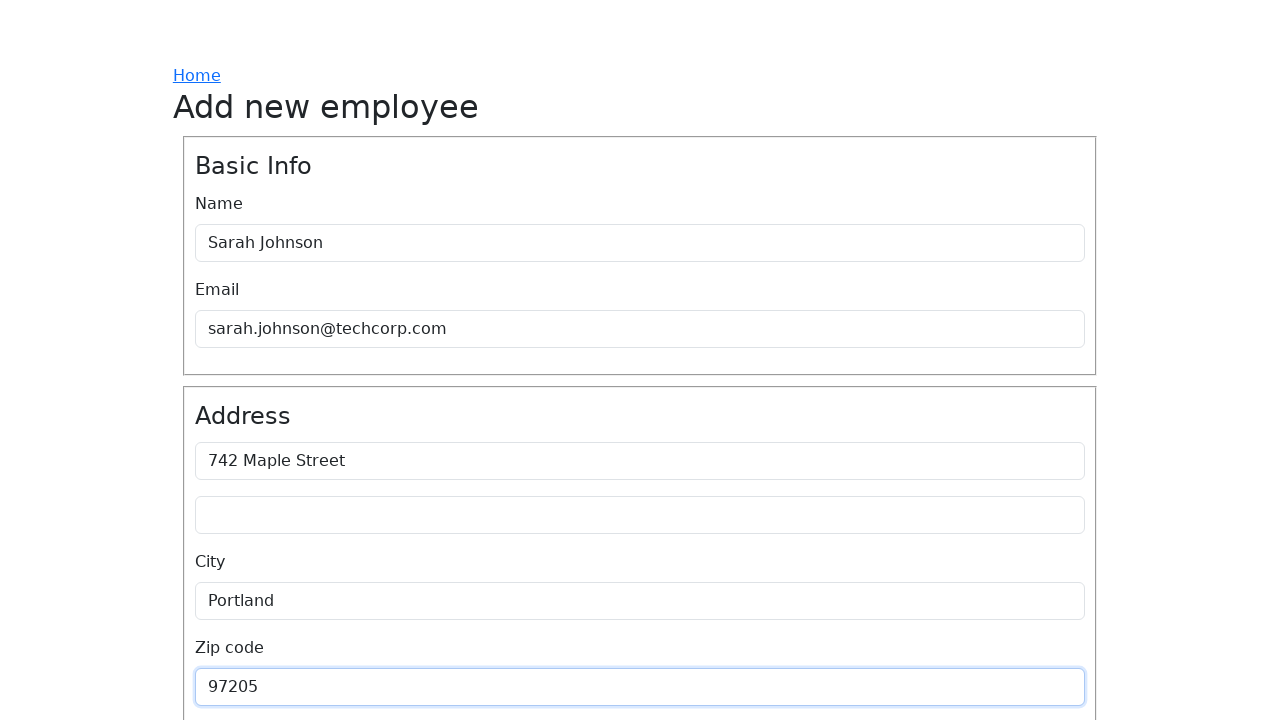

Clicked Job title field at (640, 537) on internal:attr=[placeholder="Job title"i]
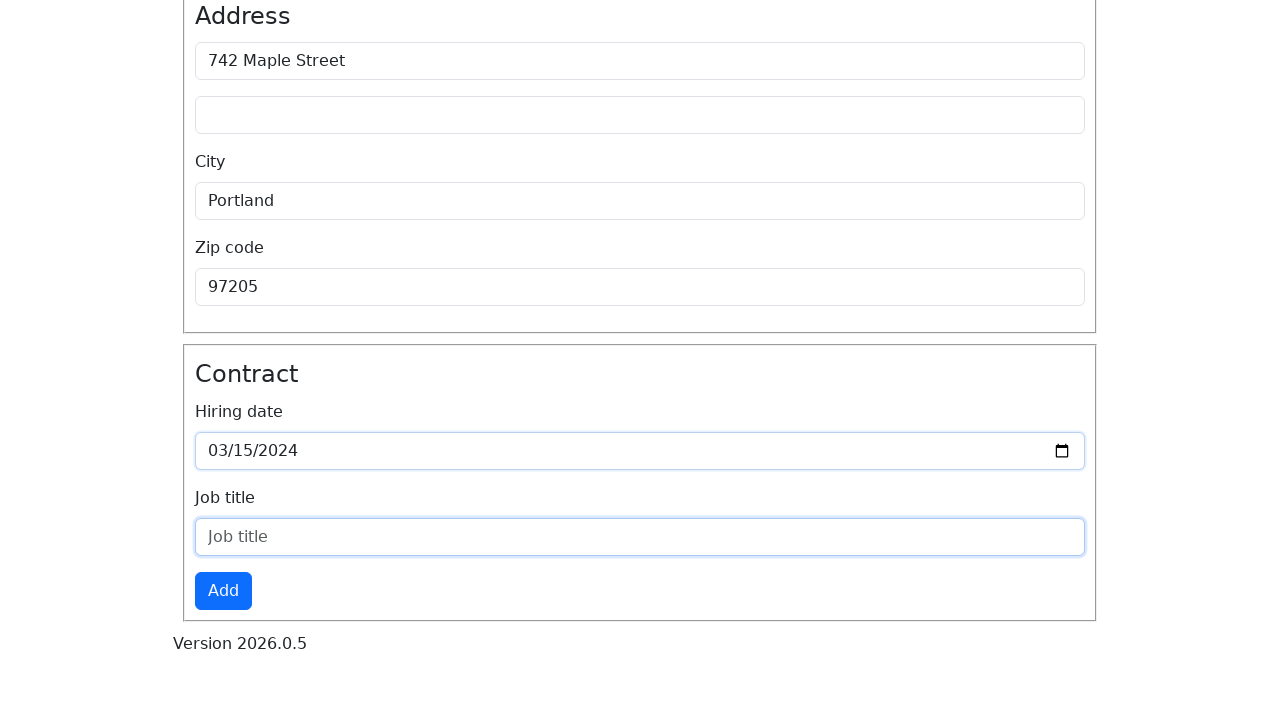

Filled Job title field with 'Developer' on internal:attr=[placeholder="Job title"i]
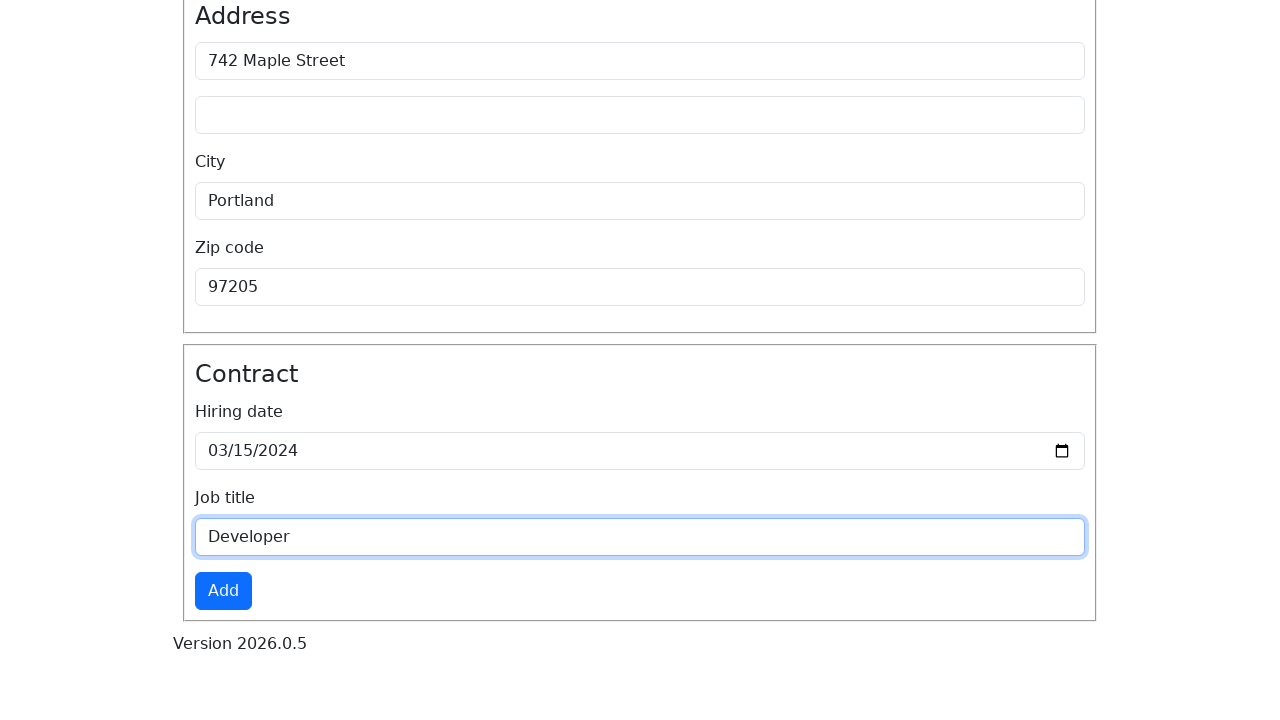

Clicked Add button to submit employee creation form at (223, 591) on internal:role=button[name="Add"i]
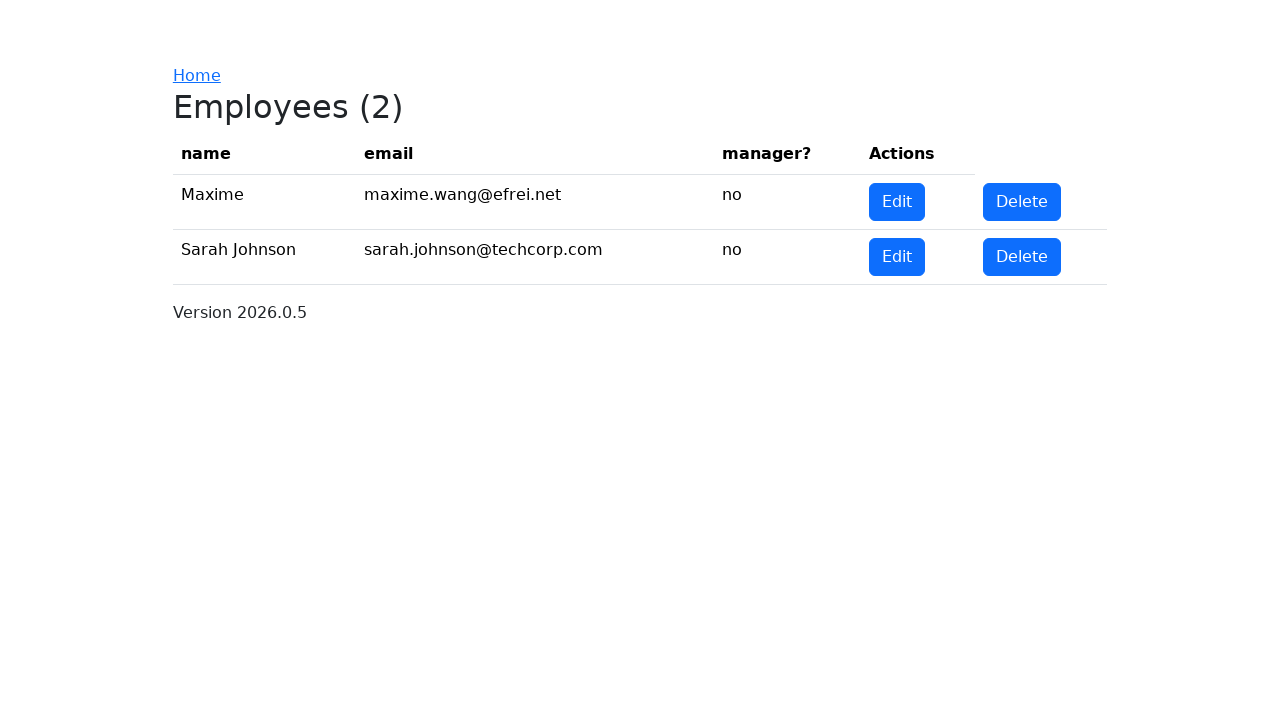

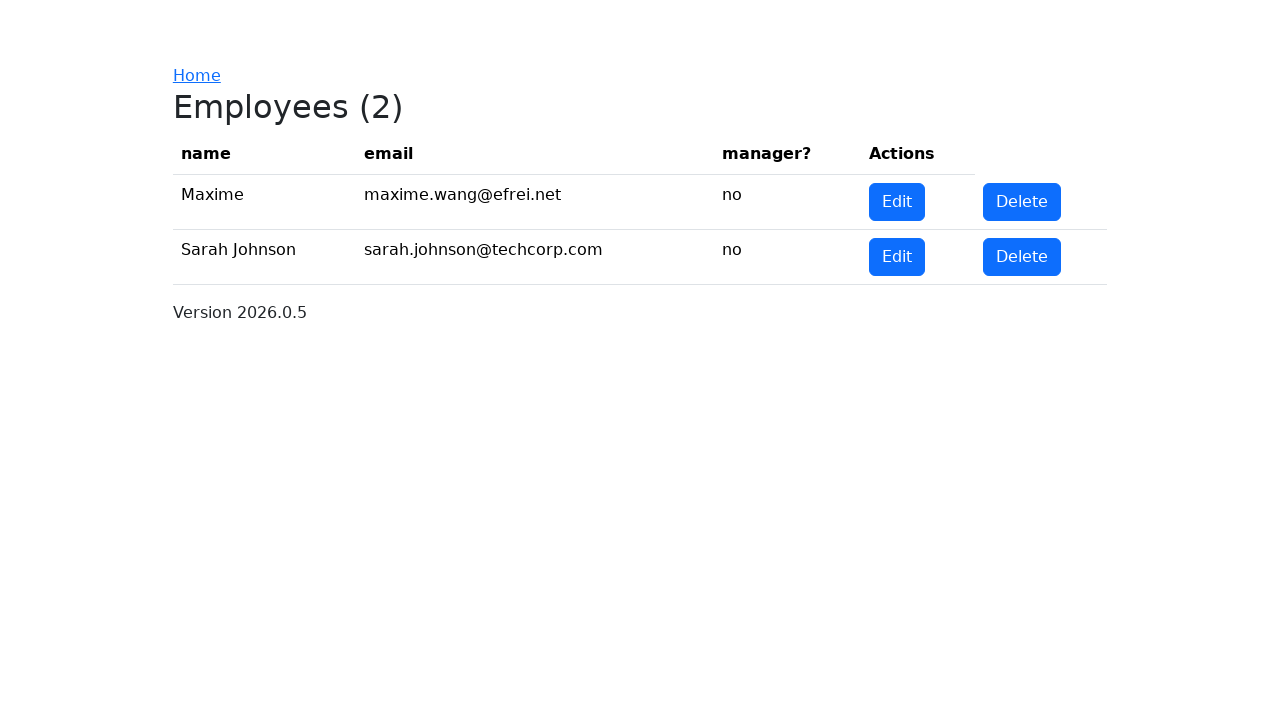